Navigates to a Stepik lesson page and fills a textarea with a calculated numeric answer based on the current timestamp.

Starting URL: https://stepik.org/lesson/236895/step/1

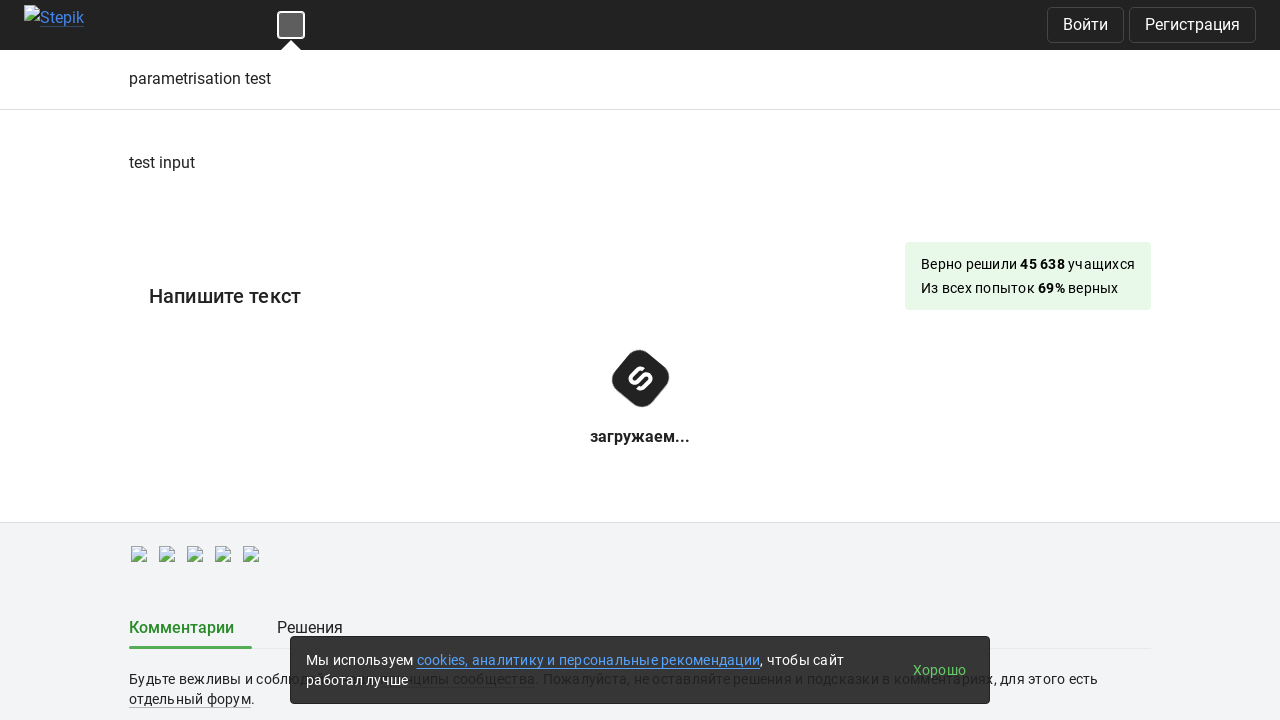

Calculated numeric answer based on log of current timestamp
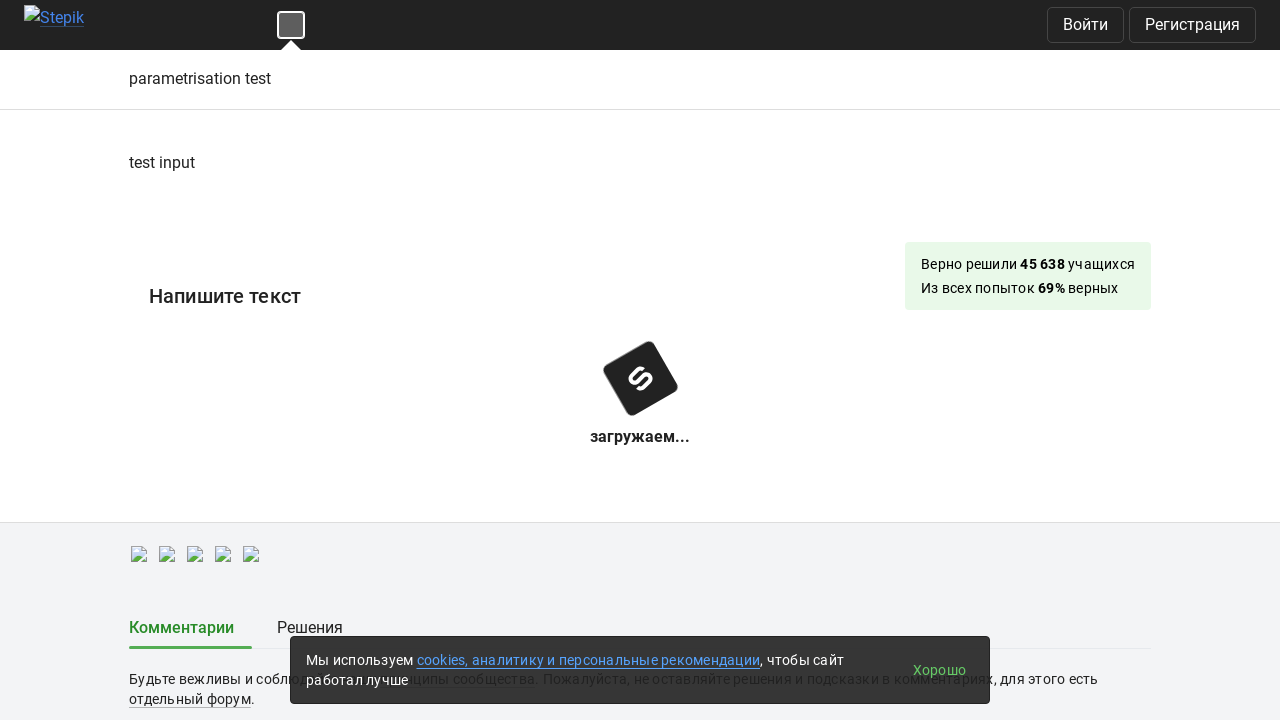

Textarea element loaded and became available
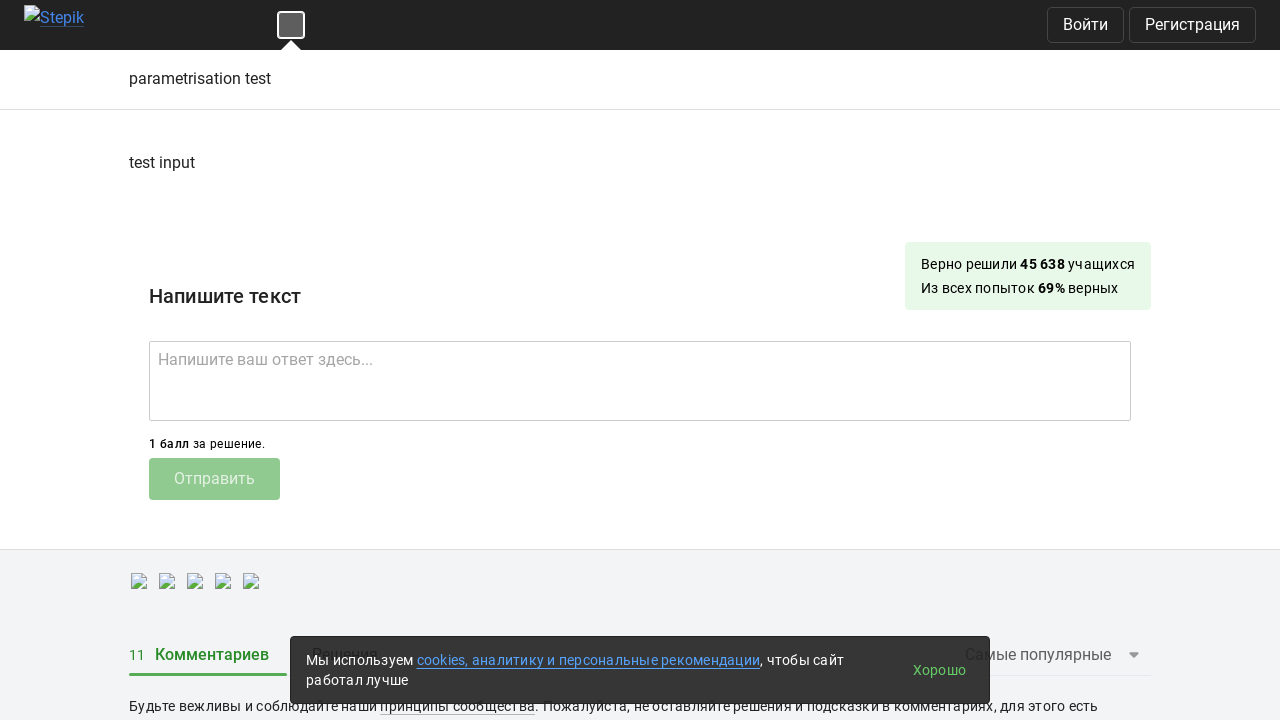

Filled textarea with calculated answer: 21.295534701157393 on textarea
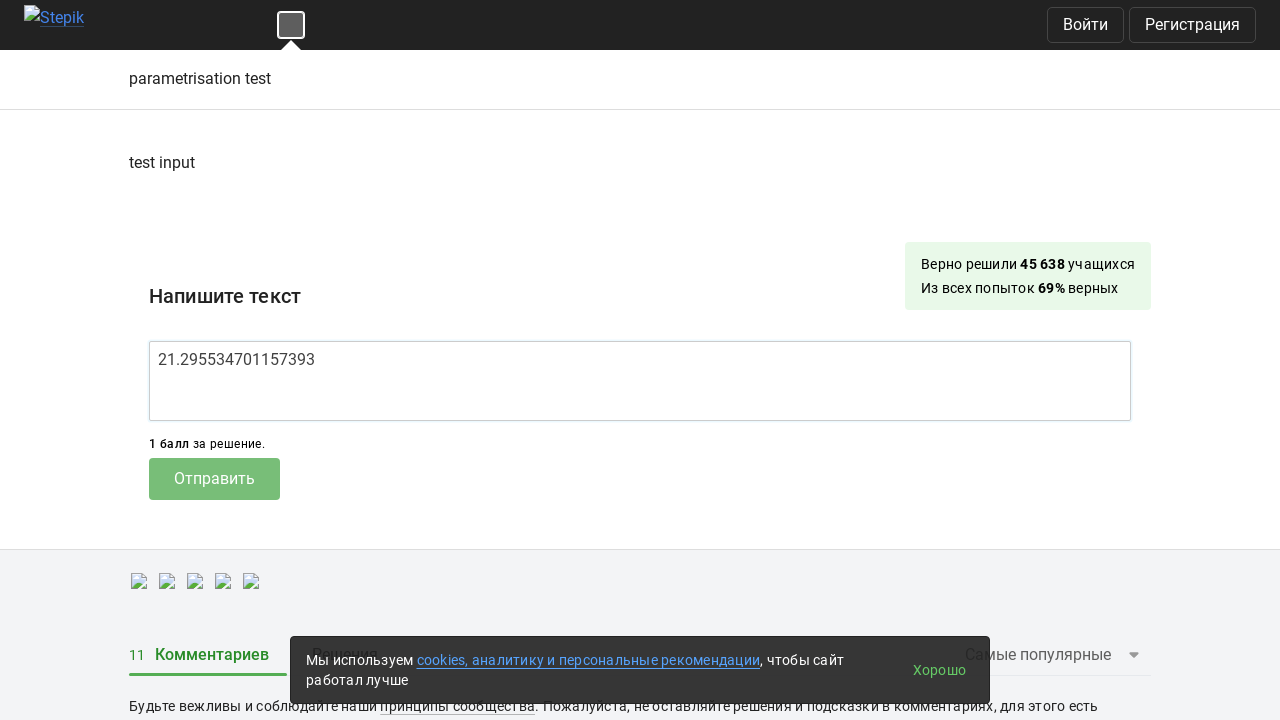

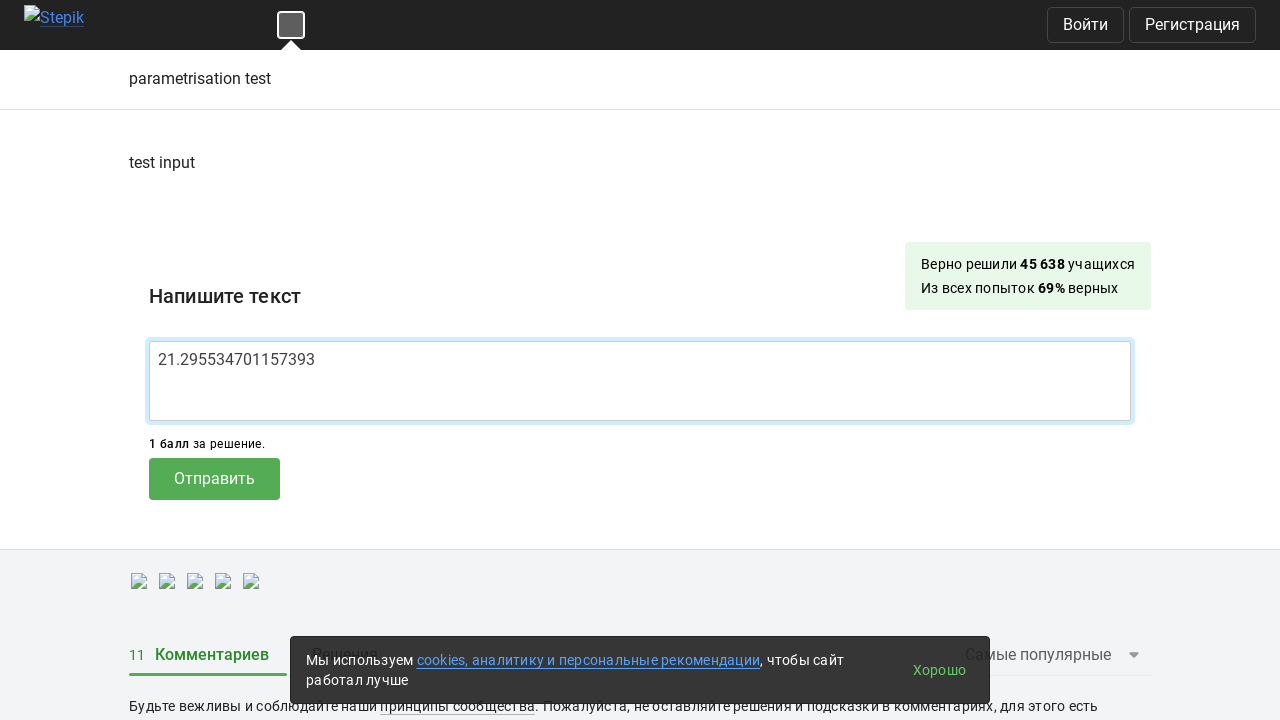